Tests registration form submission by filling in first name, last name, and email fields, then verifying successful registration message appears.

Starting URL: http://suninjuly.github.io/registration1.html

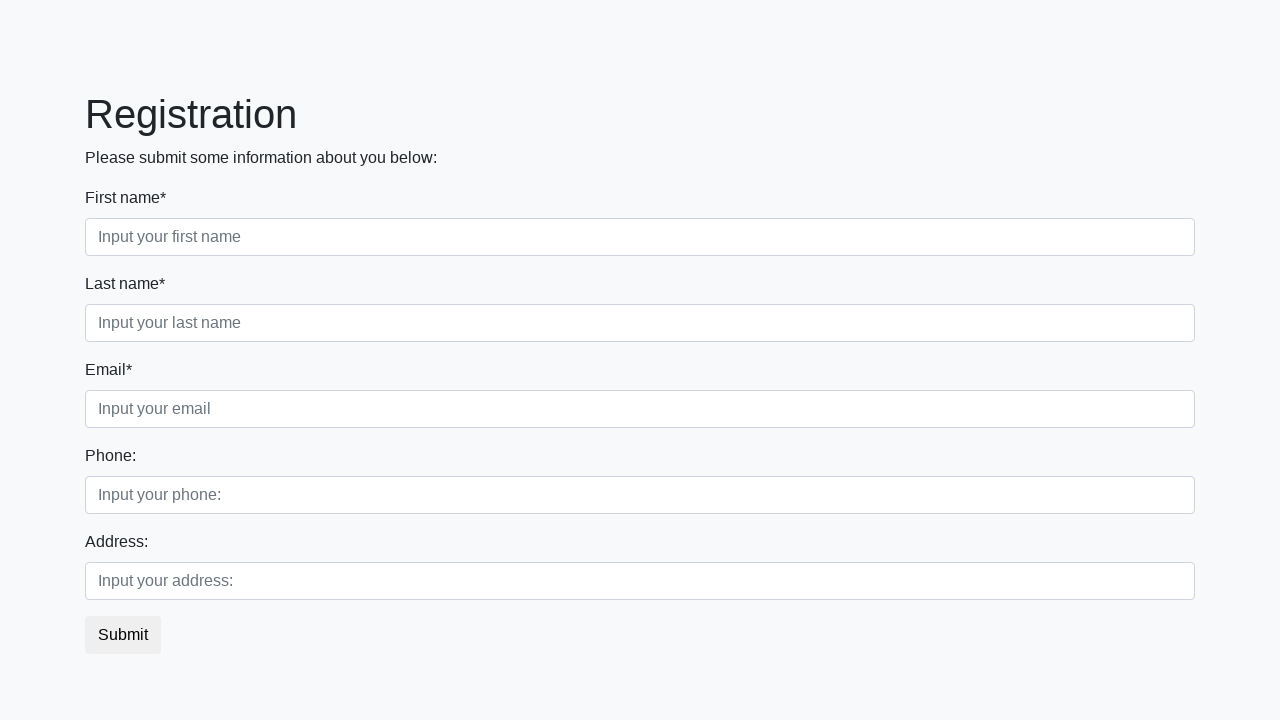

Filled first name field with 'John' on //form/div[1]/div[1]/input
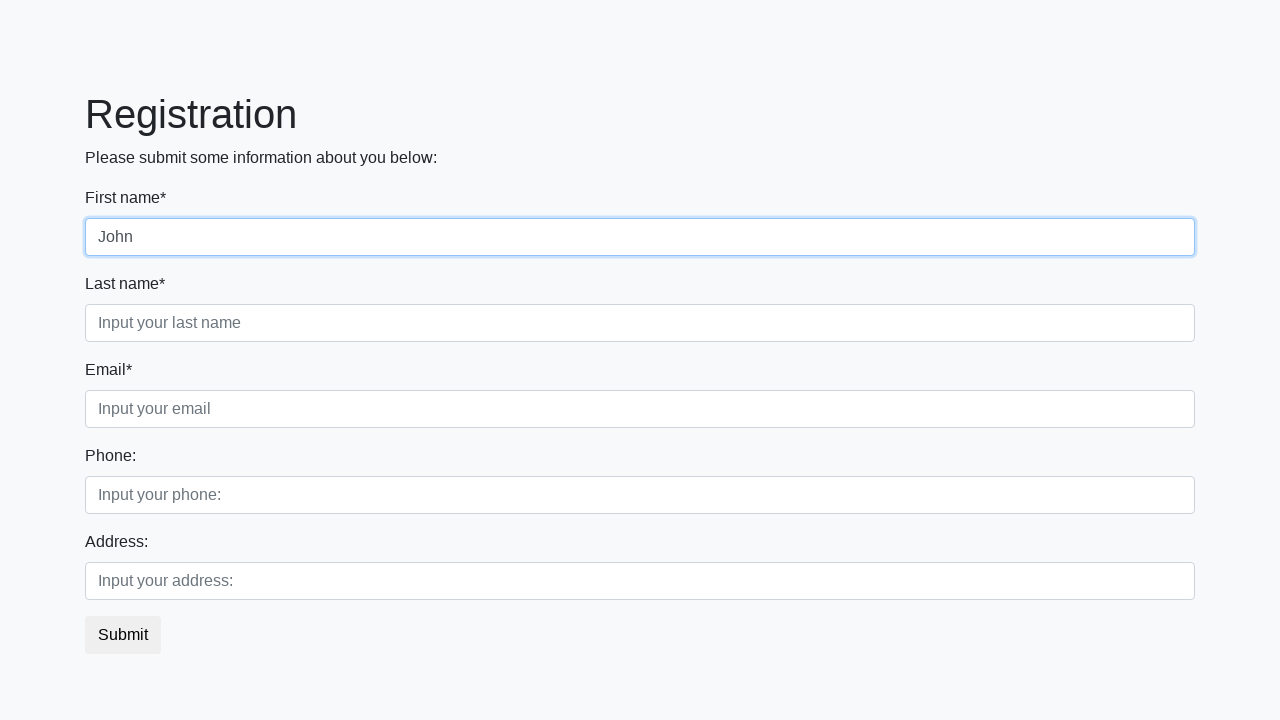

Filled last name field with 'Smith' on //form/div[1]/div[2]/input
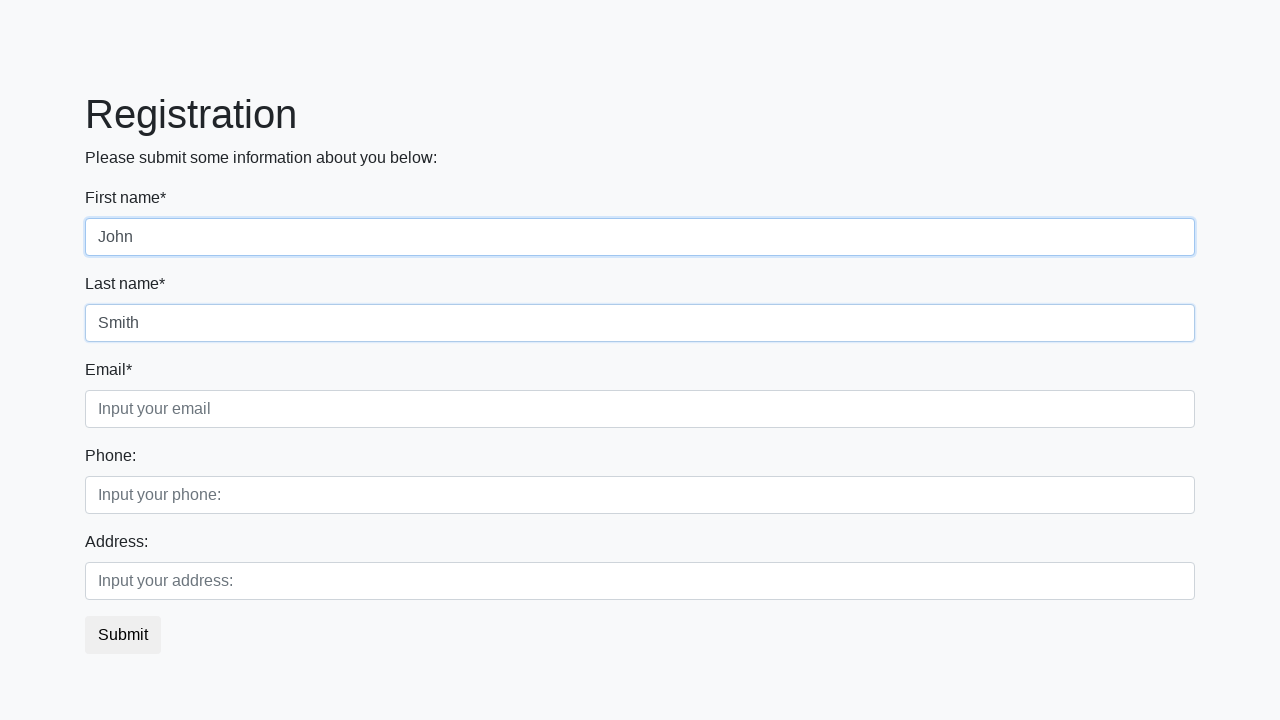

Filled email field with 'johnsmith@example.com' on //form/div[1]/div[3]/input
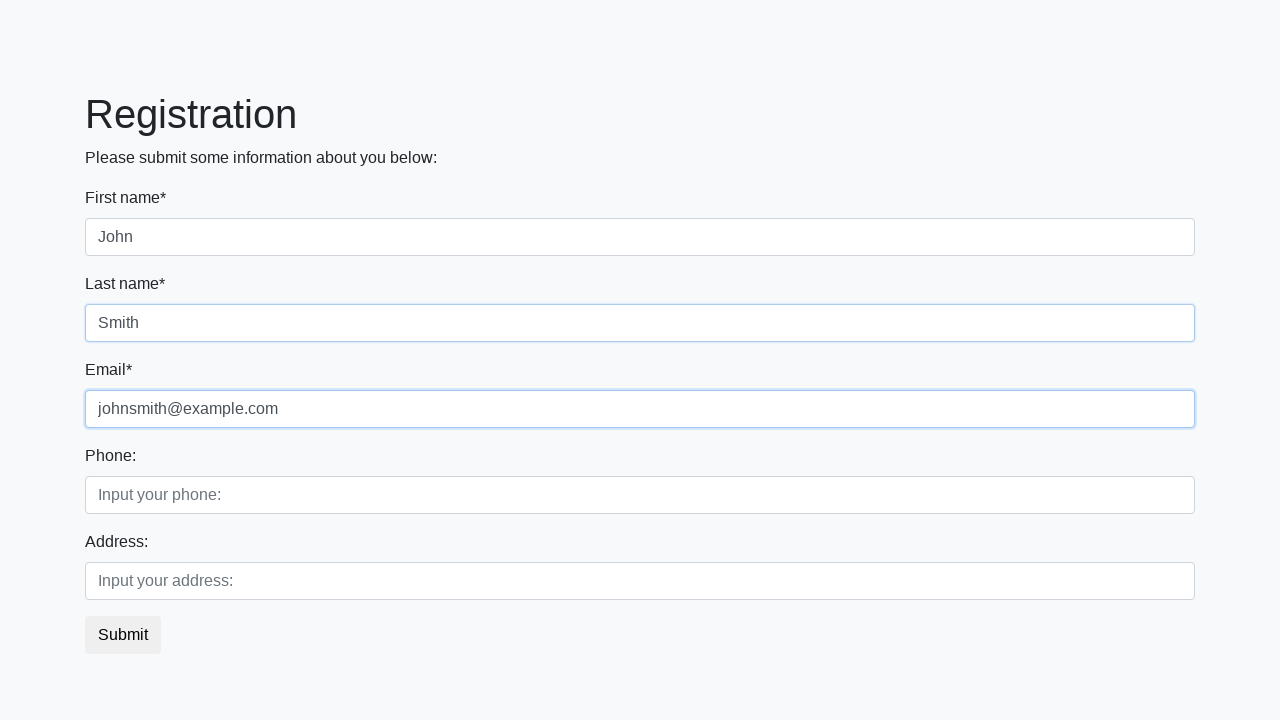

Clicked submit button to register at (123, 635) on button.btn
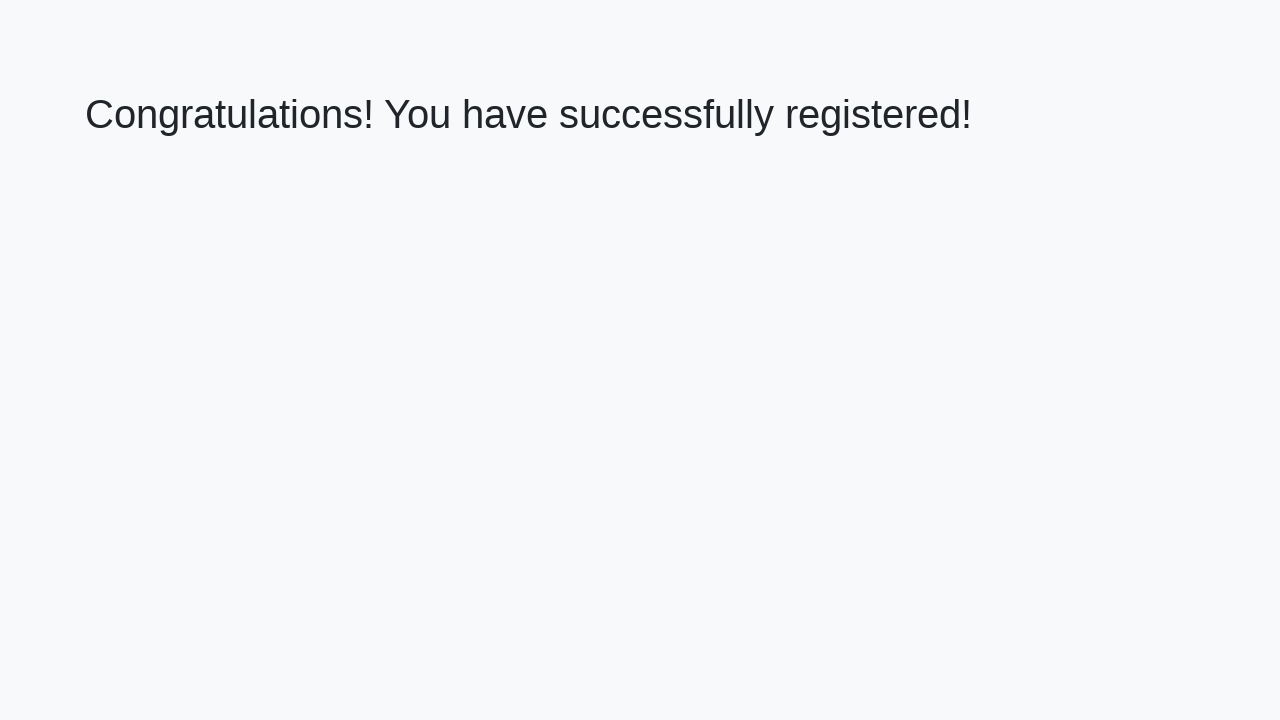

Verified successful registration message appeared
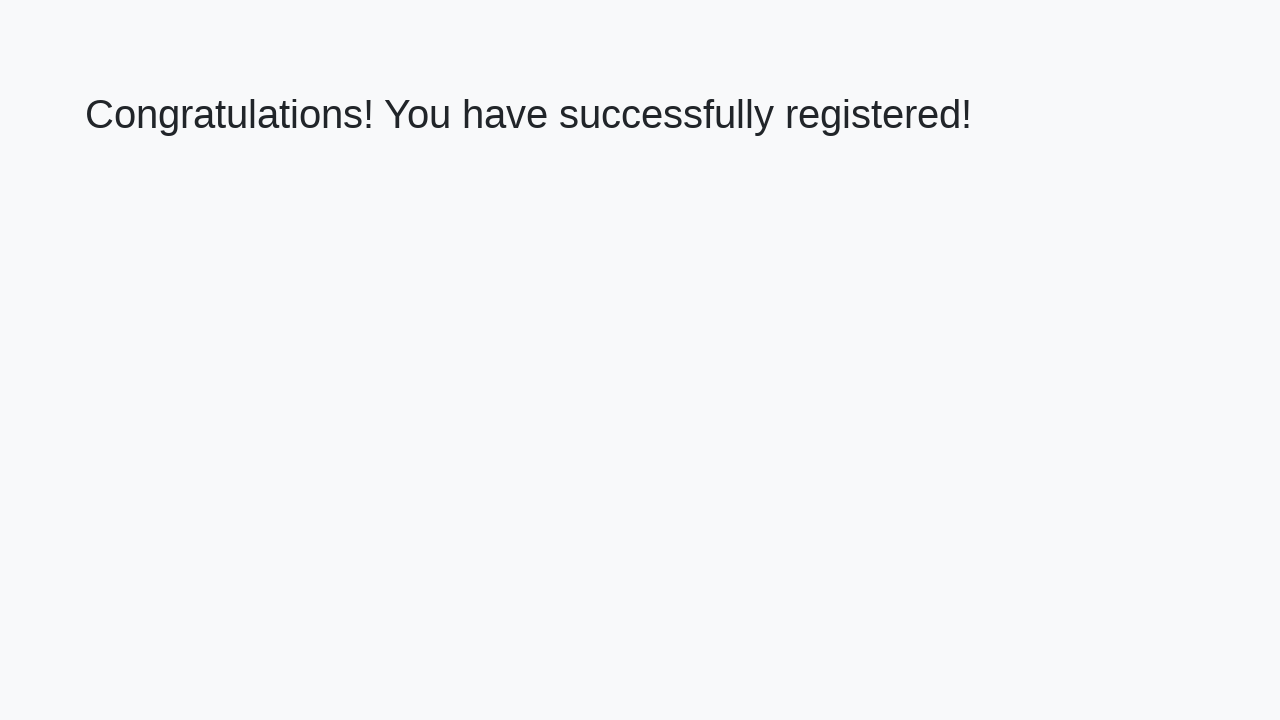

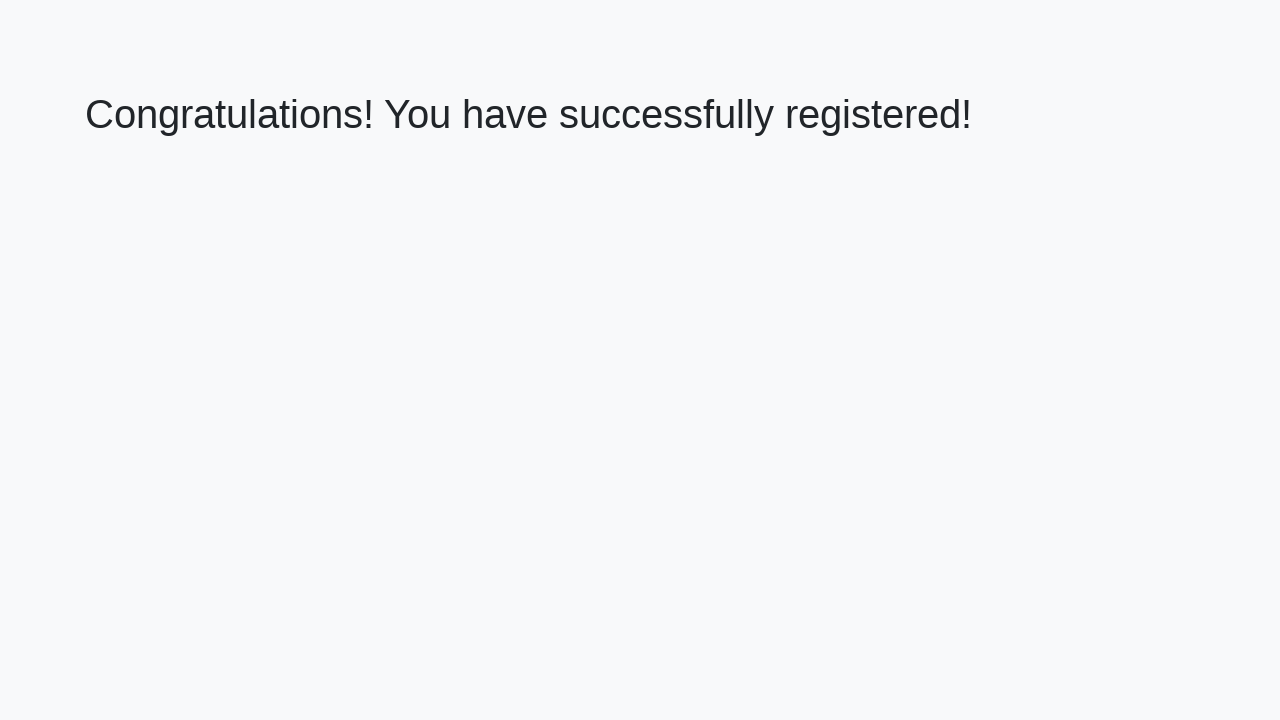